Tests adding multiple specific items (Cucumber, Broccoli, Beetroot) to a shopping cart by iterating through product listings and clicking "Add to cart" for matching items

Starting URL: https://rahulshettyacademy.com/seleniumPractise/

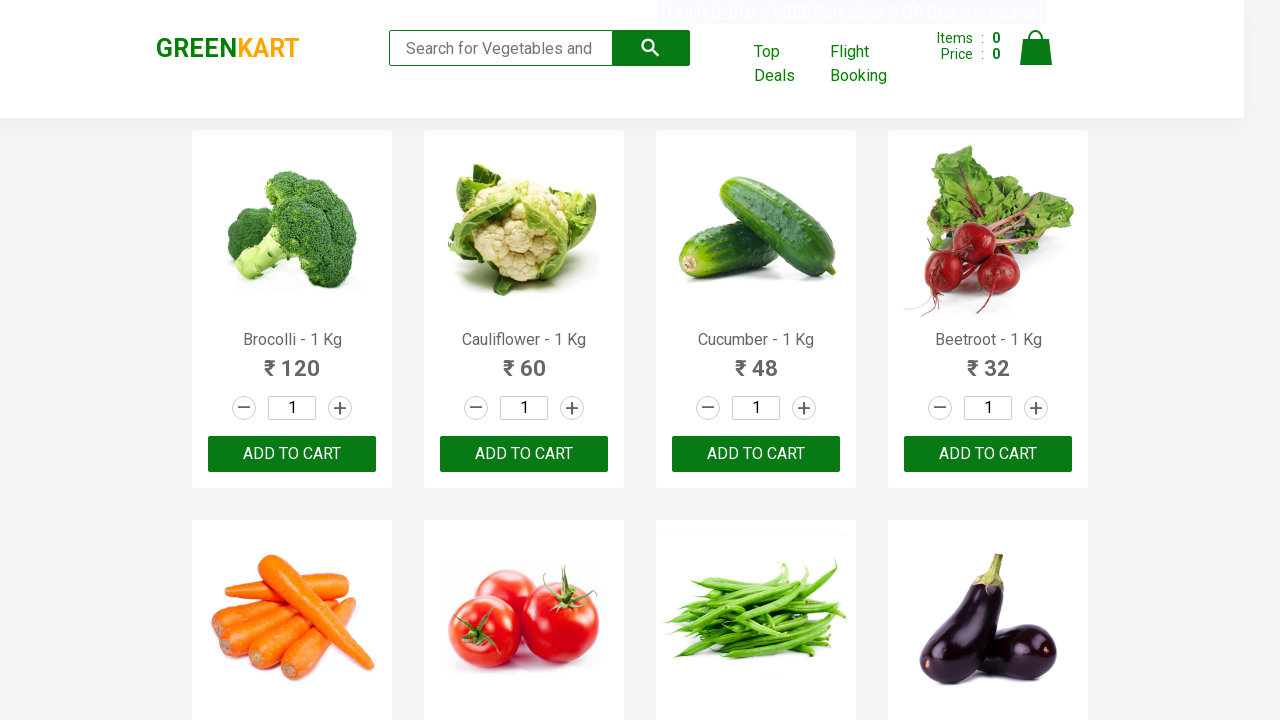

Waited for product listings to load
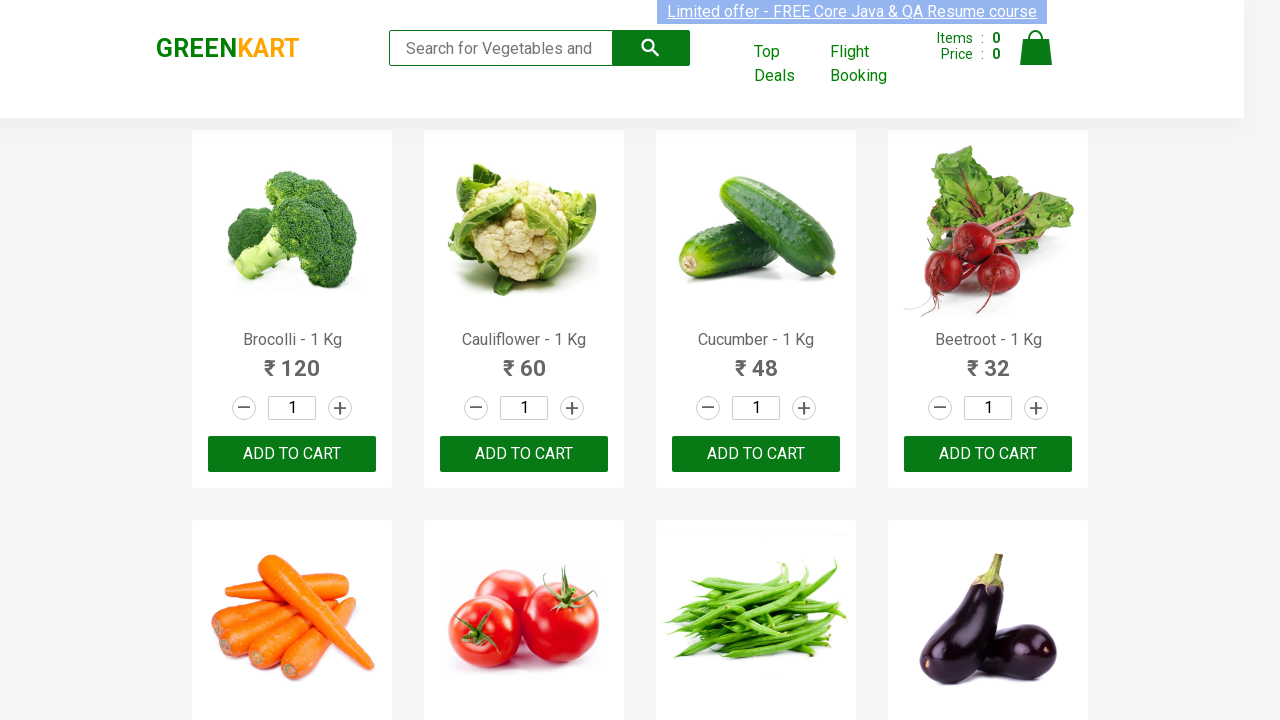

Retrieved all product name elements from the page
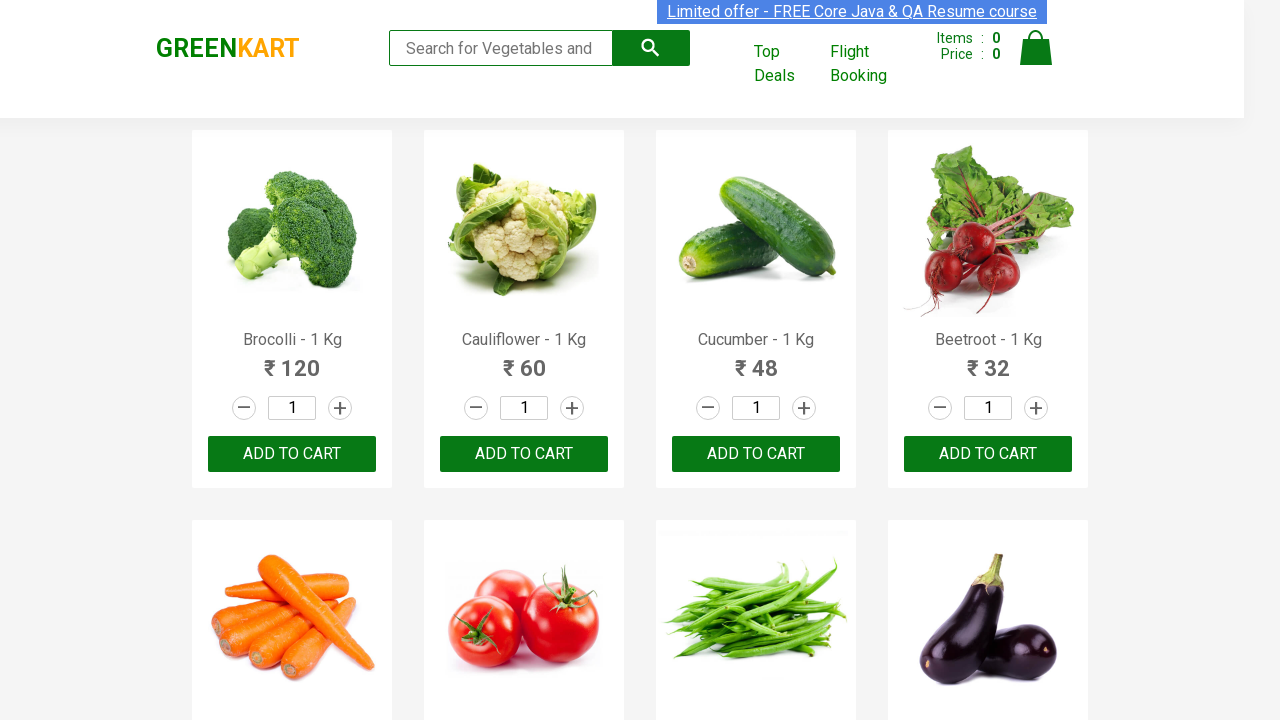

Clicked 'Add to cart' button for Brocolli at (292, 454) on xpath=//div[contains(@class,'product-action')]/button >> nth=0
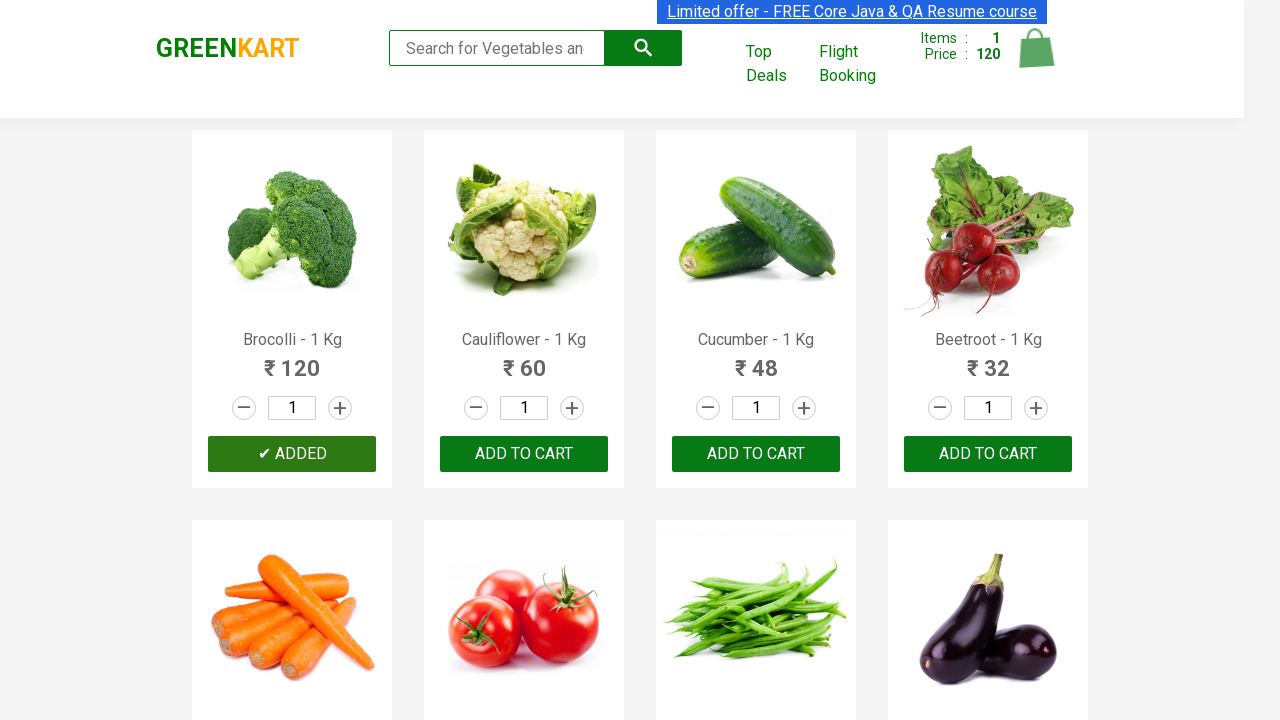

Clicked 'Add to cart' button for Cucumber at (756, 454) on xpath=//div[contains(@class,'product-action')]/button >> nth=2
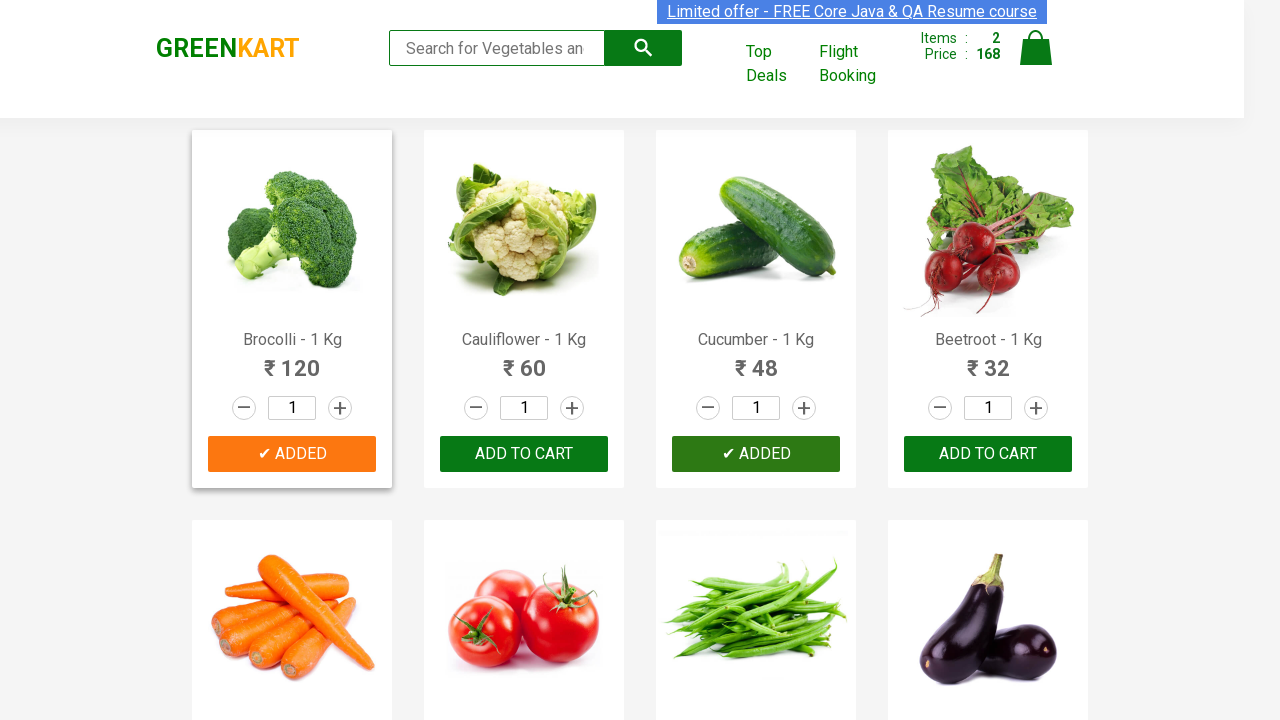

Clicked 'Add to cart' button for Beetroot at (988, 454) on xpath=//div[contains(@class,'product-action')]/button >> nth=3
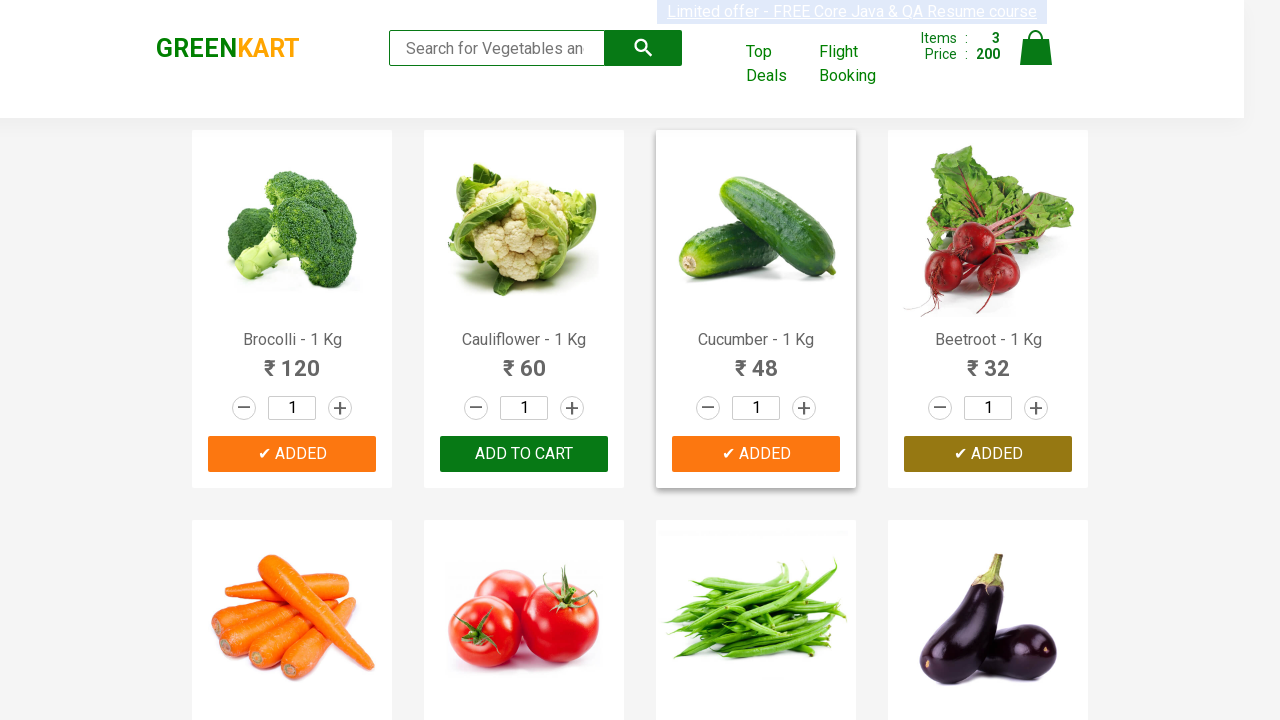

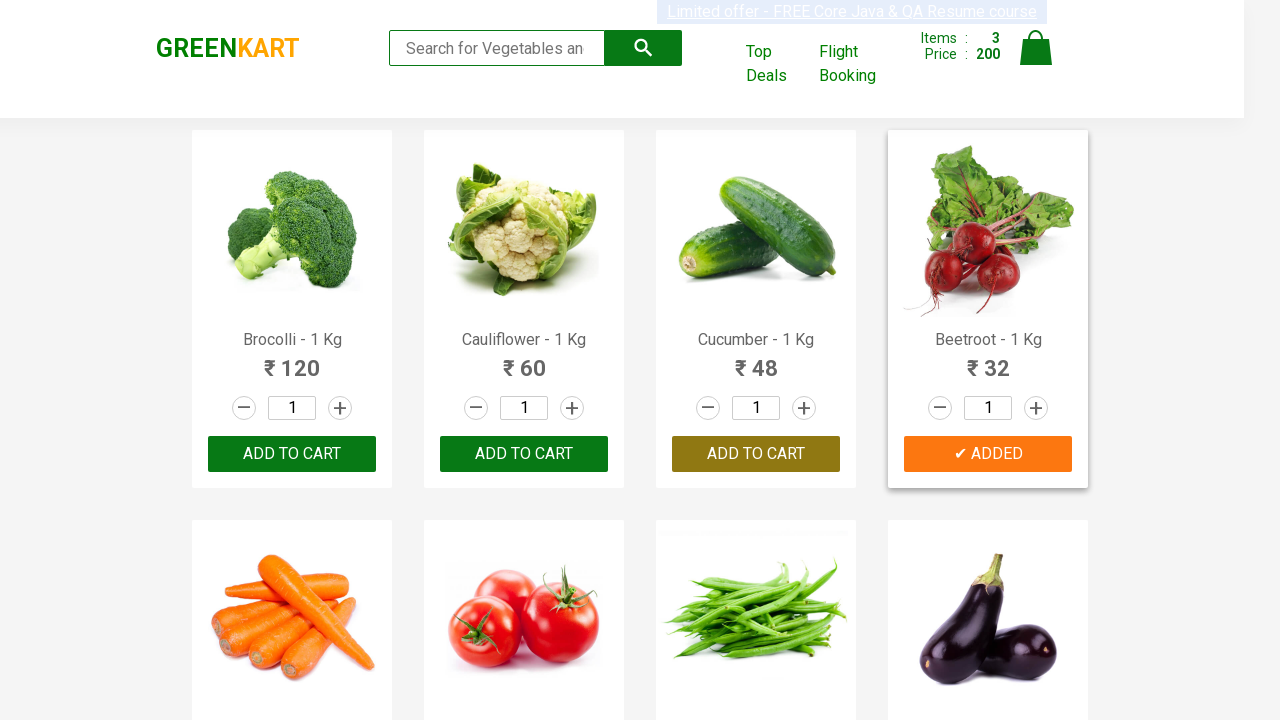